Verifies that the DevDukes logo is displayed on the homepage

Starting URL: https://www.devdukes.com/

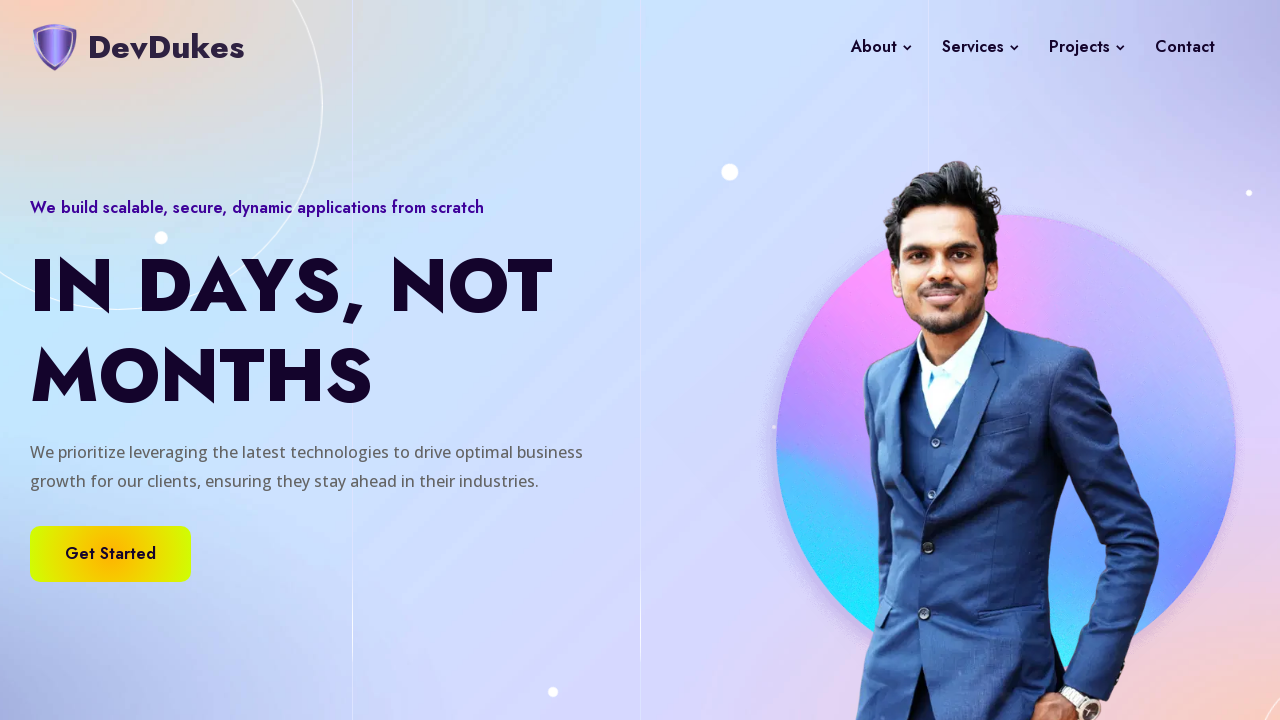

Navigated to DevDukes homepage
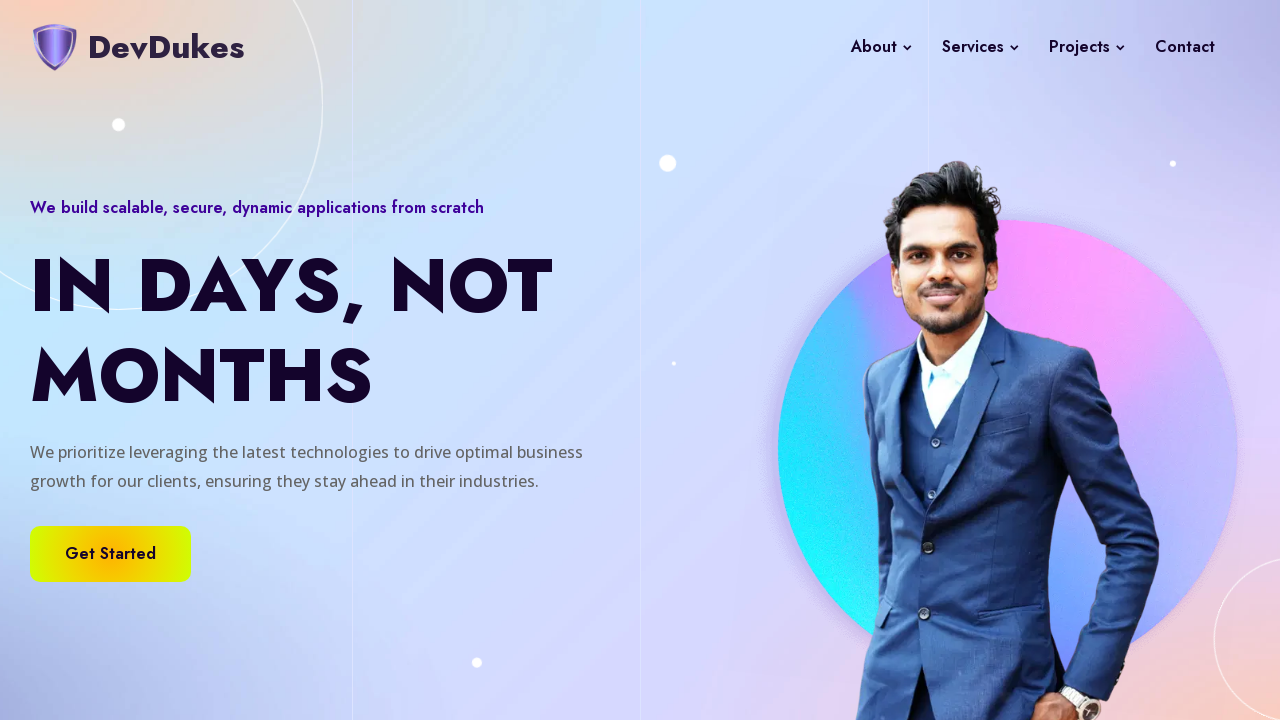

Located DevDukes logo element
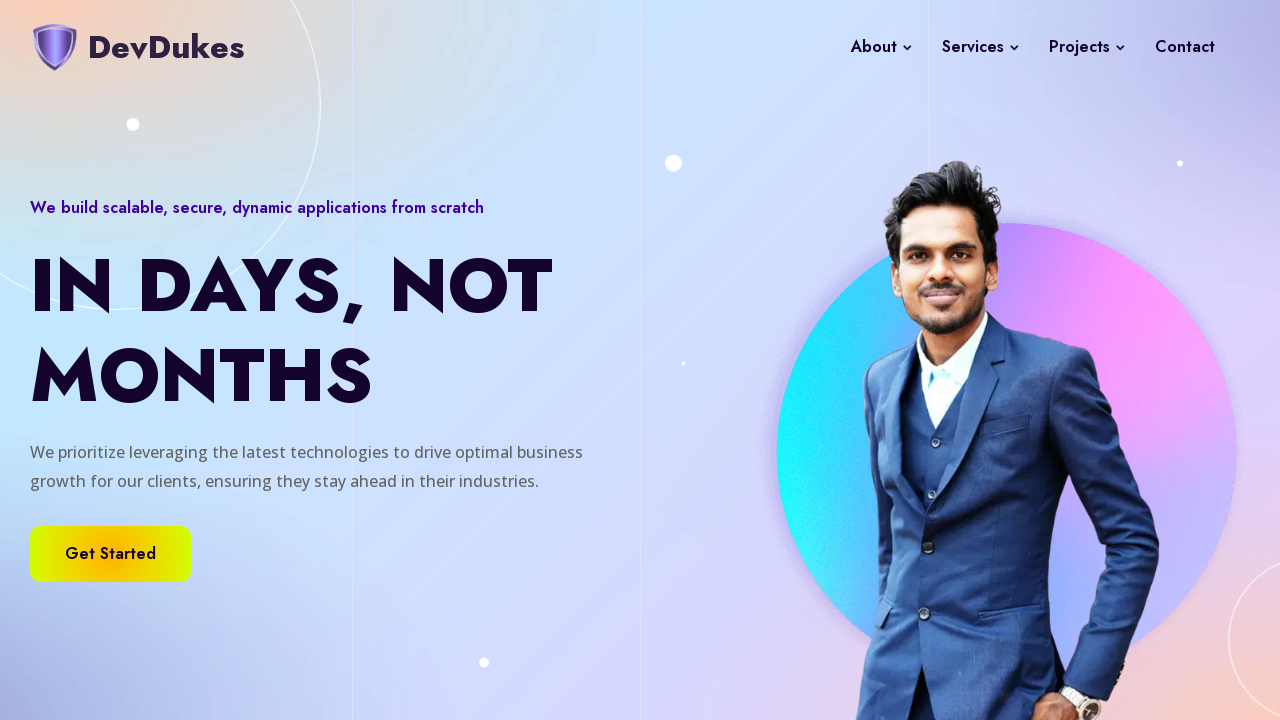

Verified DevDukes logo is displayed on homepage
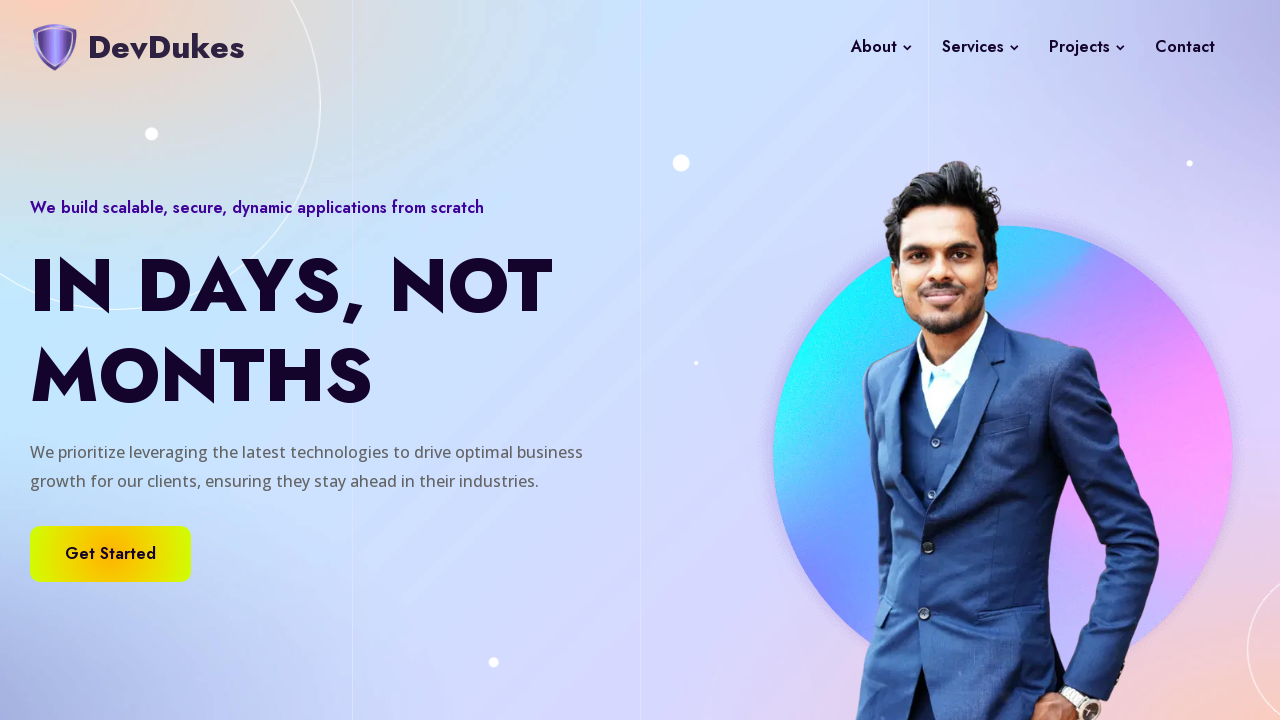

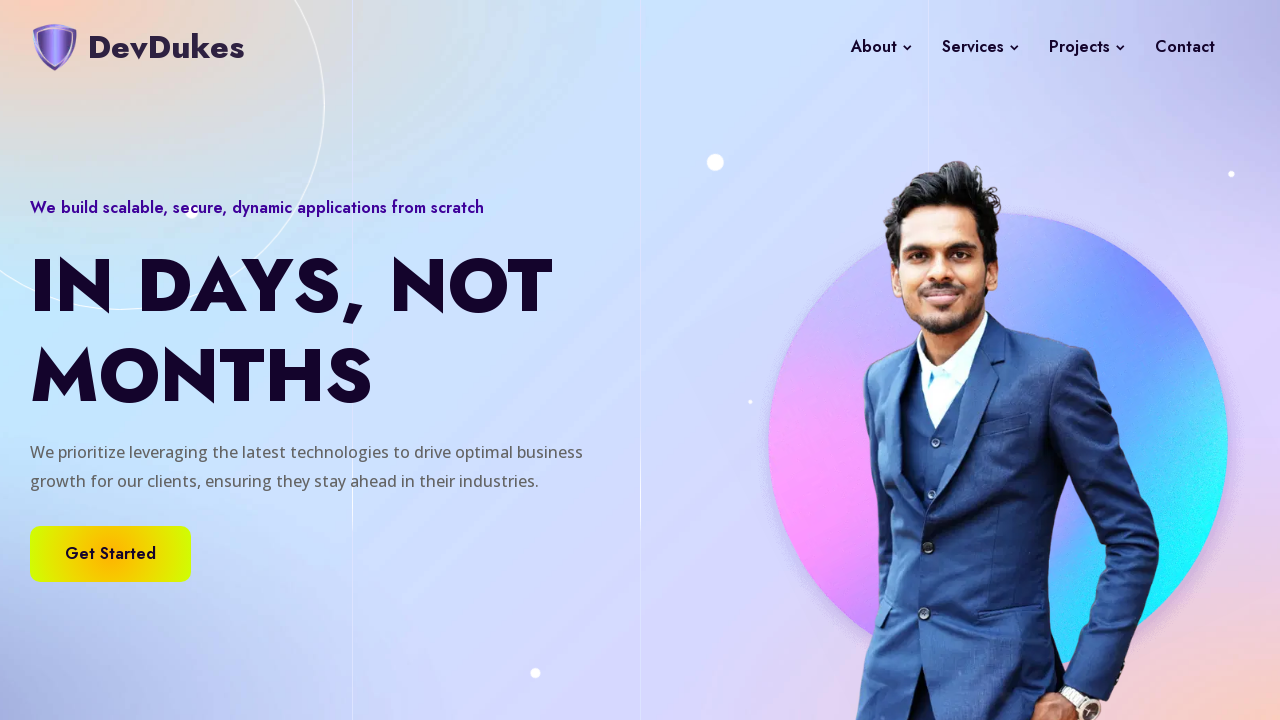